Verifies that the Laravel website has the expected title "Laravel"

Starting URL: https://laravel.com

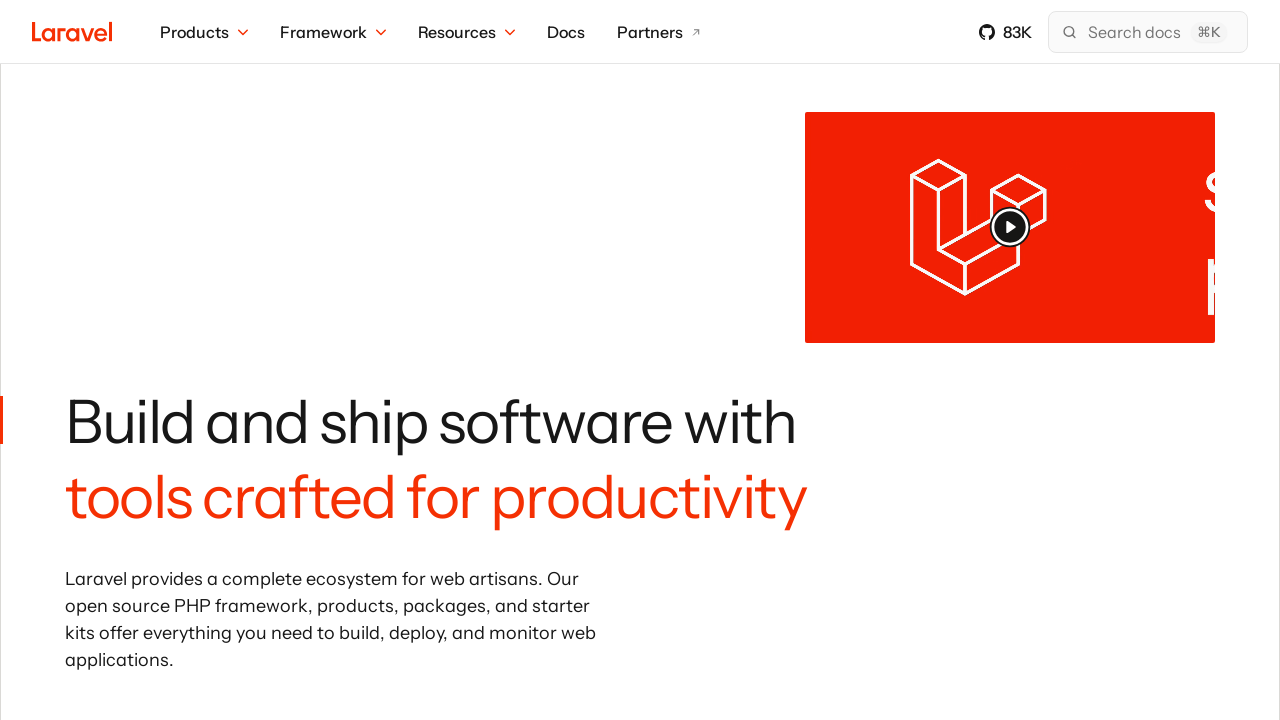

Waited for page to reach domcontentloaded state
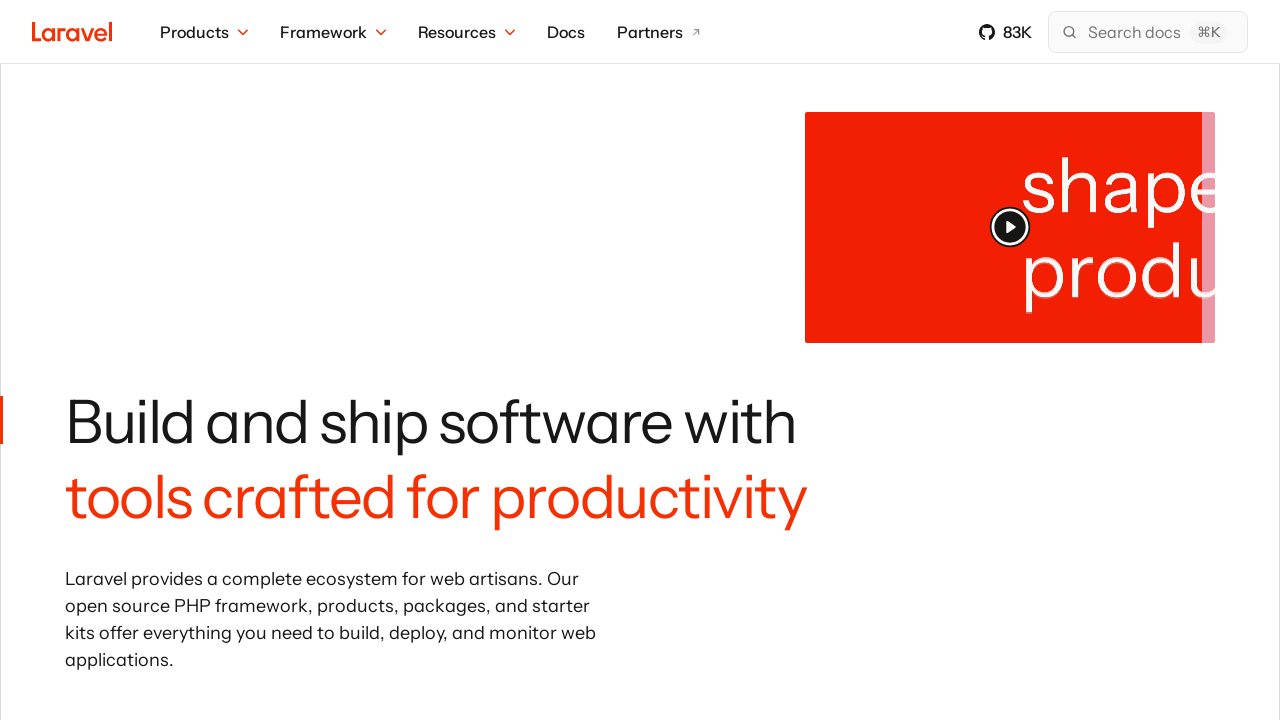

Verified page title contains 'Laravel'
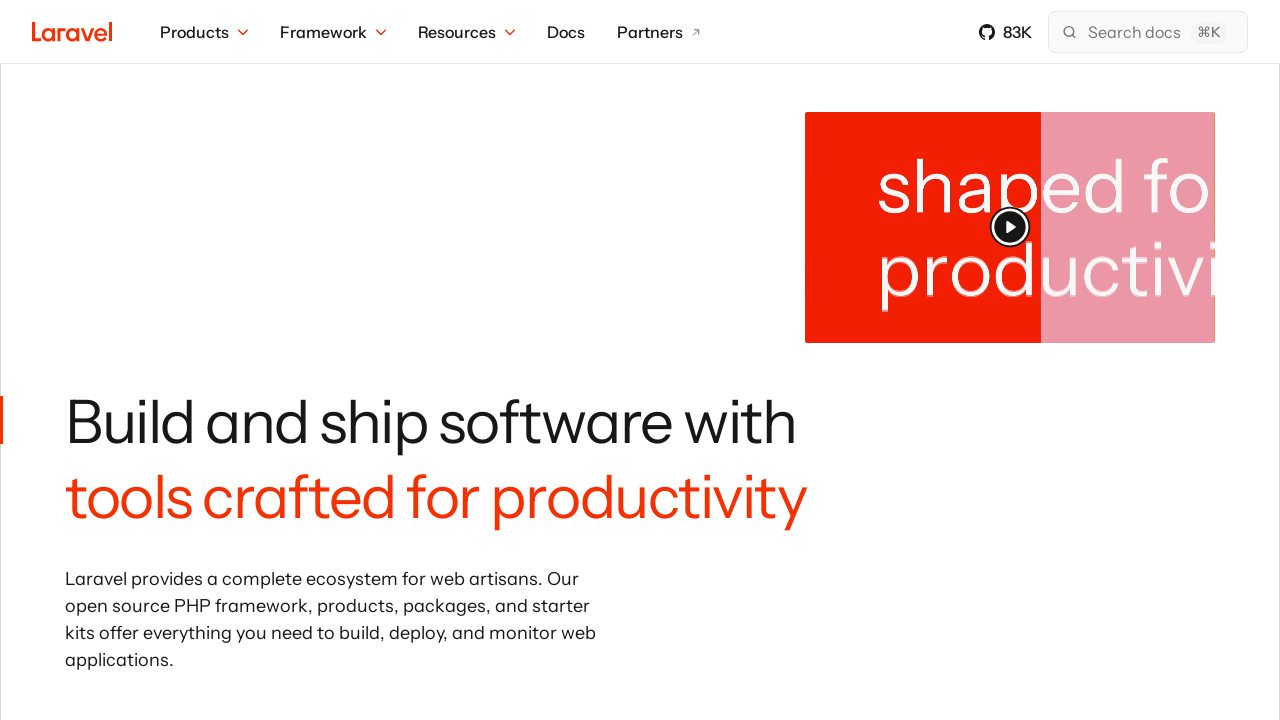

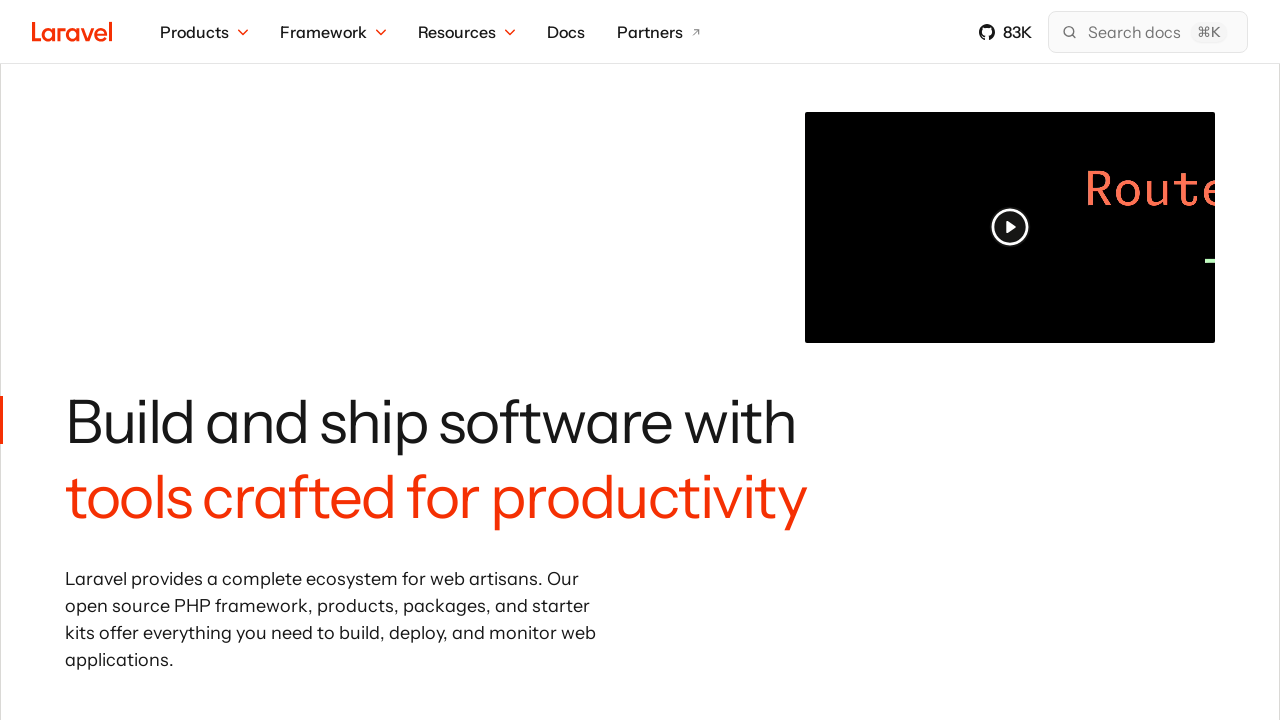